Tests JavaScript alert handling on demoqa.com including simple alerts, timer-based alerts, confirm boxes, and prompt boxes with text input.

Starting URL: https://demoqa.com/alerts

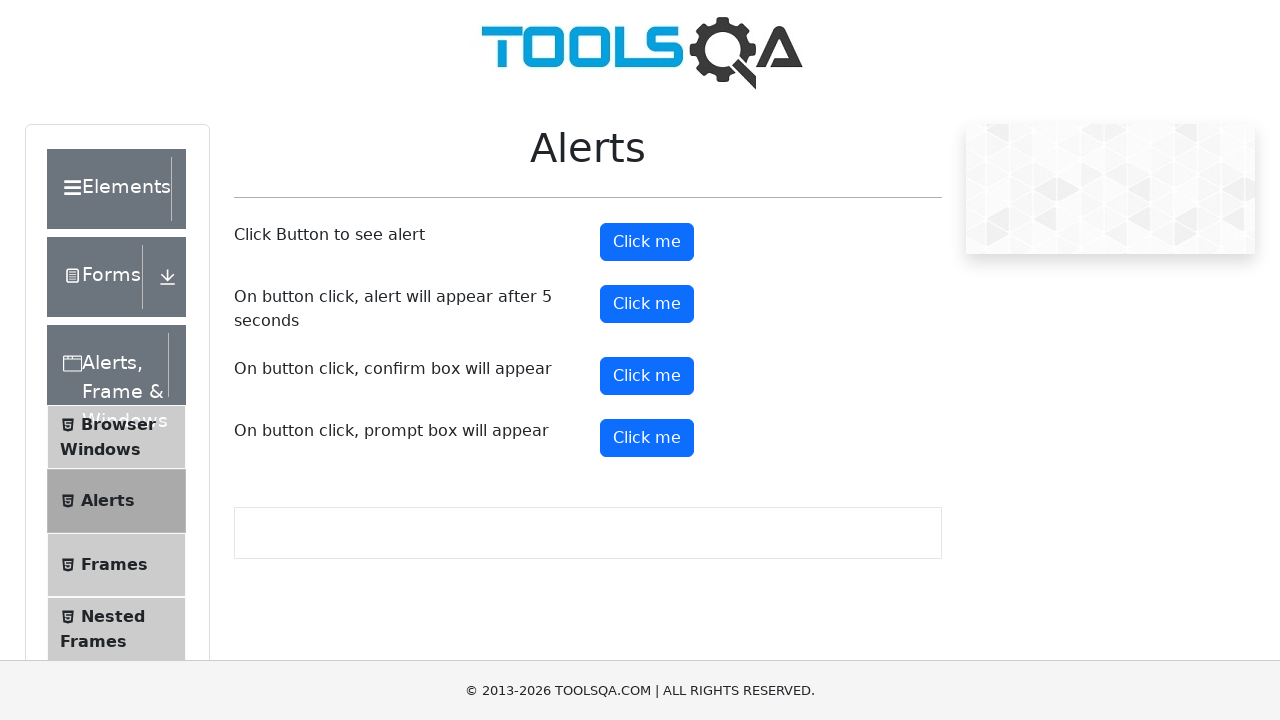

Set up dialog handler for simple alert to accept it
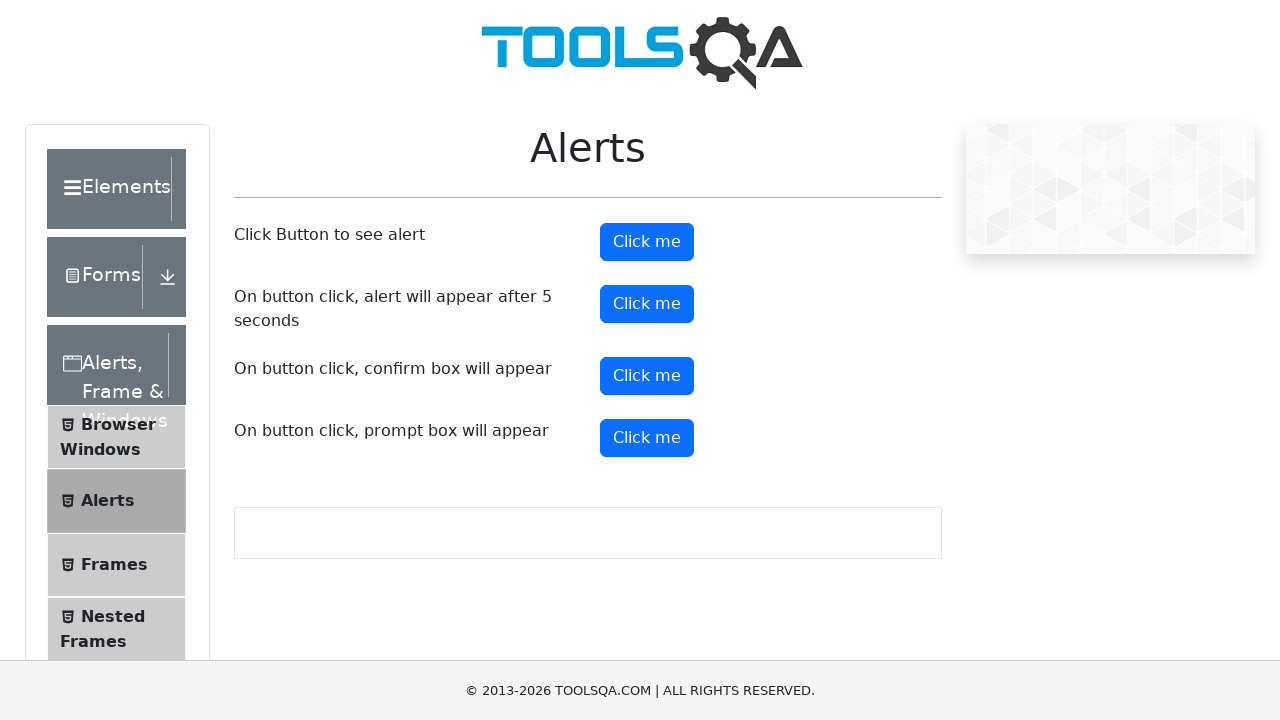

Clicked first alert button at (647, 242) on button#alertButton
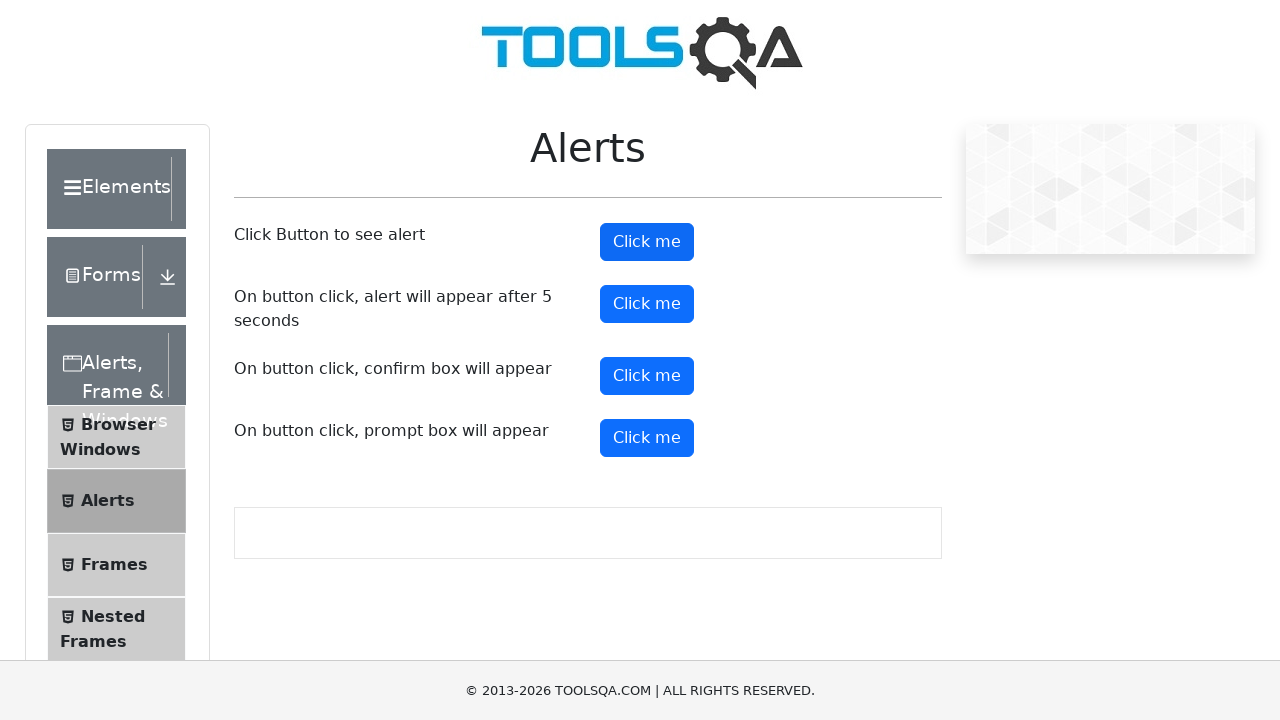

Waited 500ms for simple alert to be handled
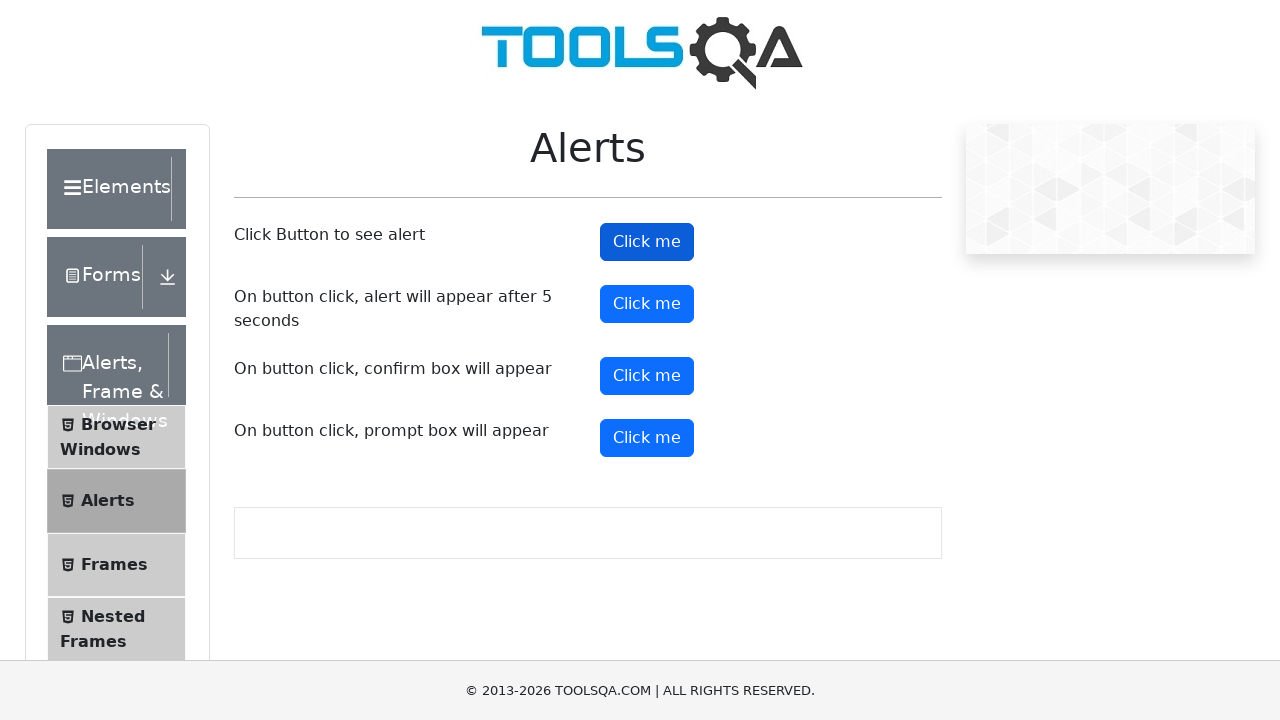

Set up dialog handler for timer-based alert to accept it
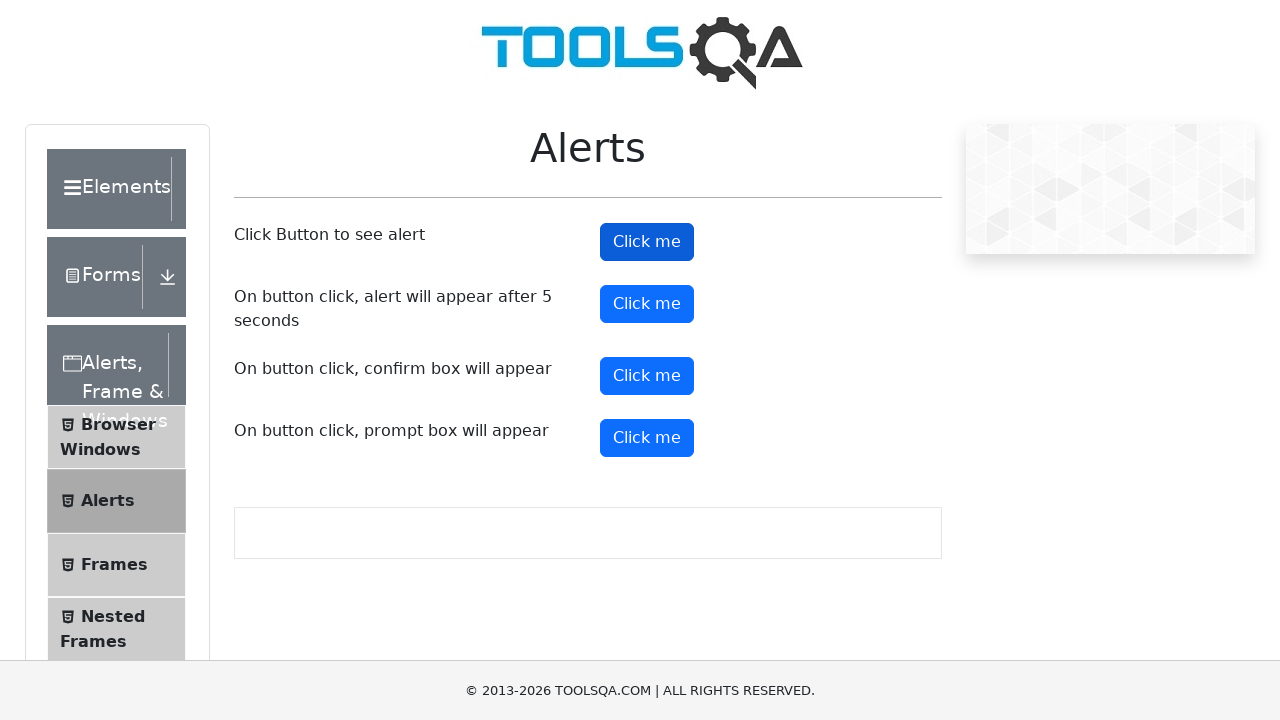

Clicked timer alert button (alert will appear after 5 seconds) at (647, 304) on button#timerAlertButton
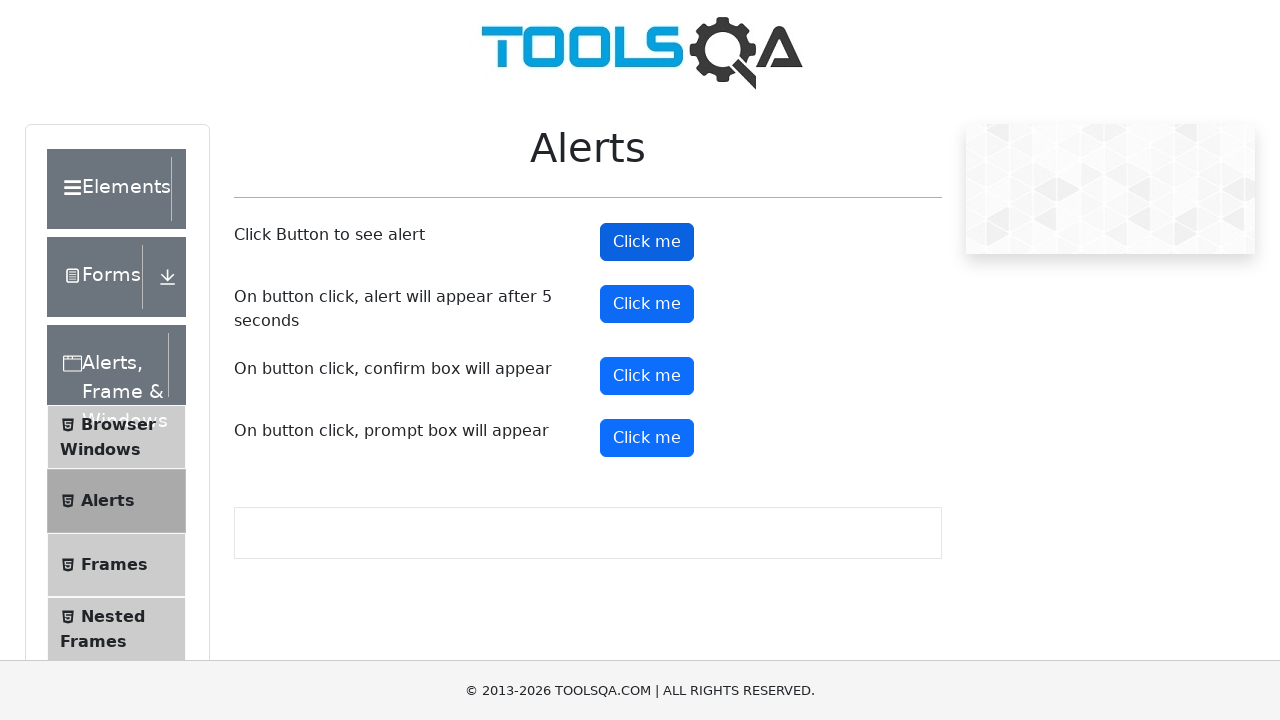

Waited 6 seconds for timed alert to appear and be handled
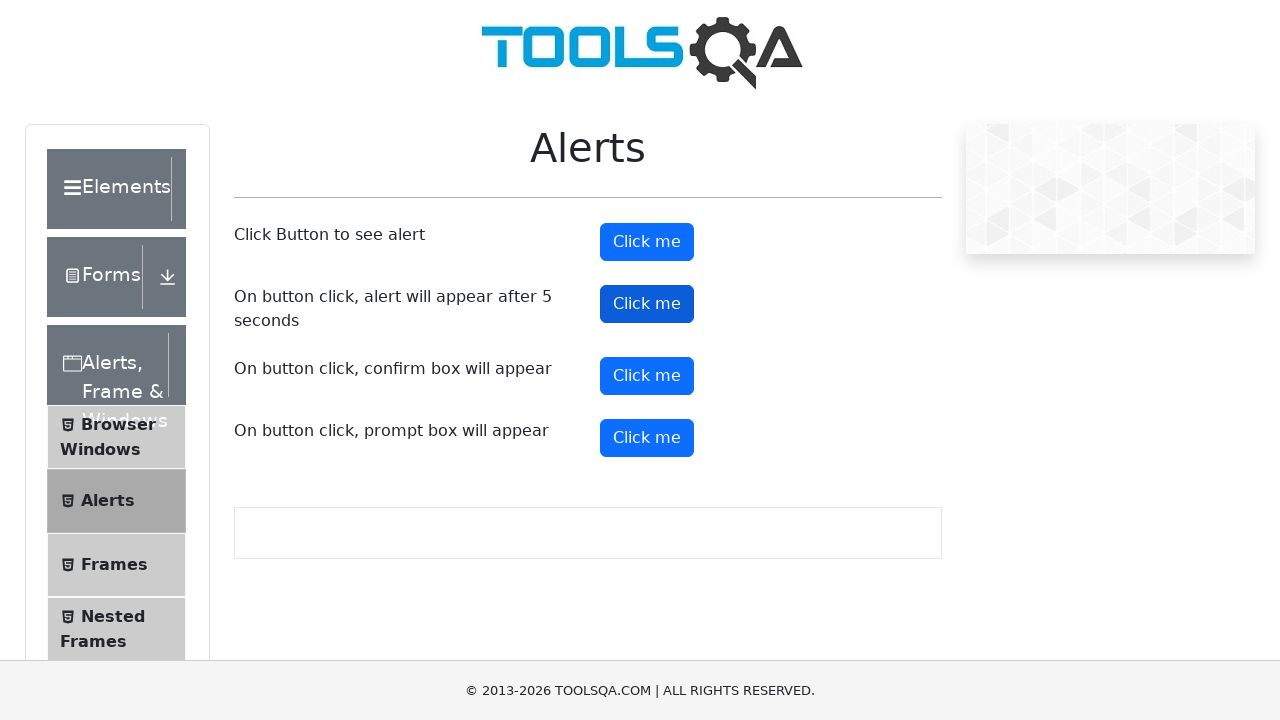

Set up dialog handler for confirm box to accept it
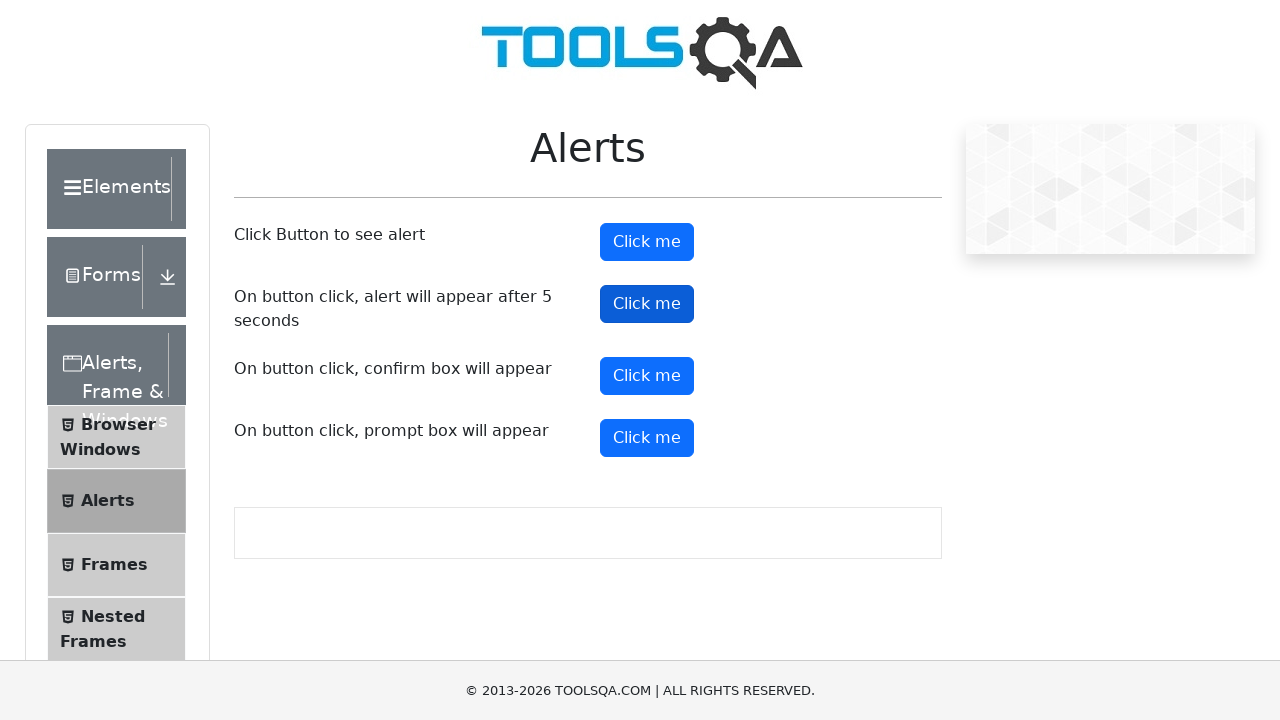

Clicked confirm button at (647, 376) on button#confirmButton
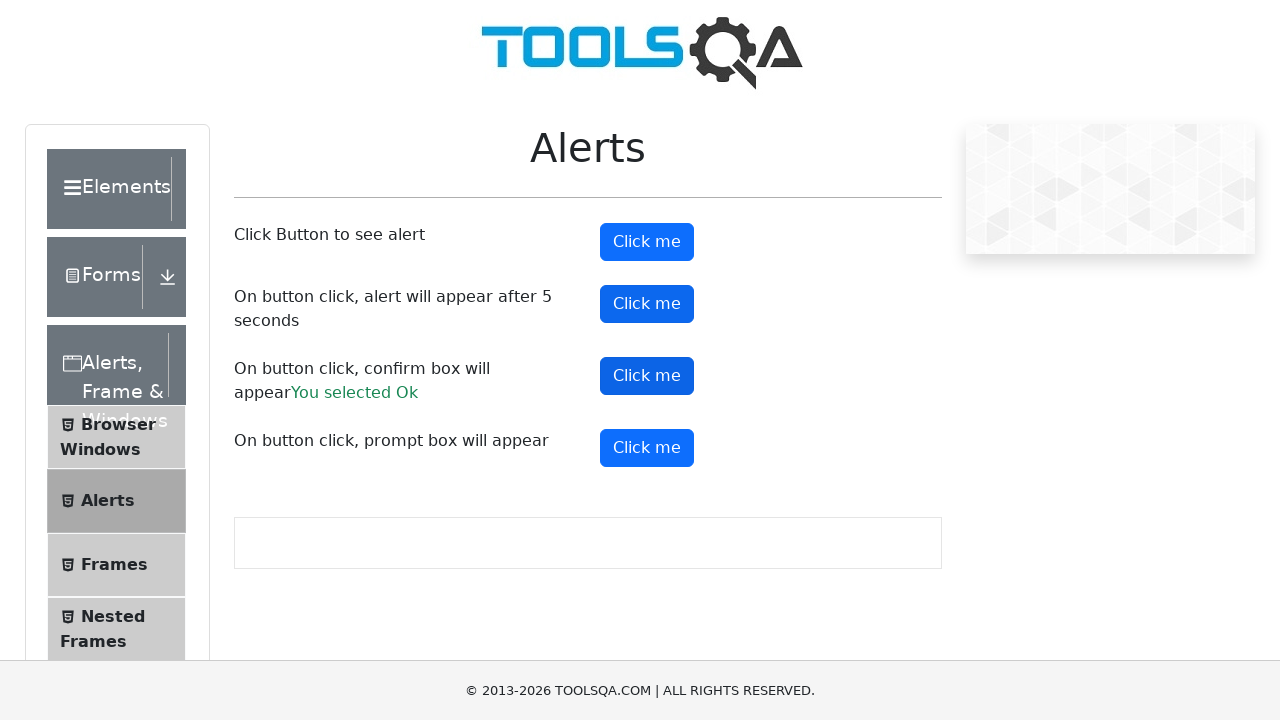

Verified confirm result appeared on page
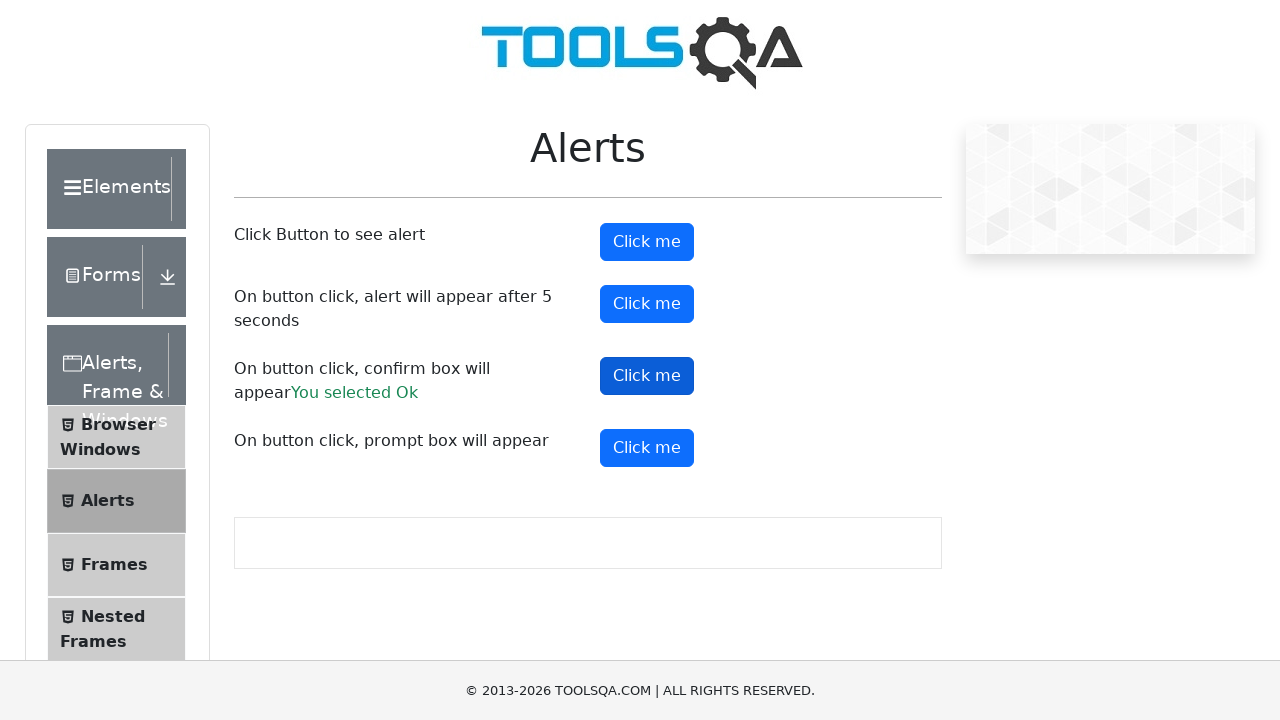

Set up dialog handler for prompt box to enter 'Sample Text' and accept it
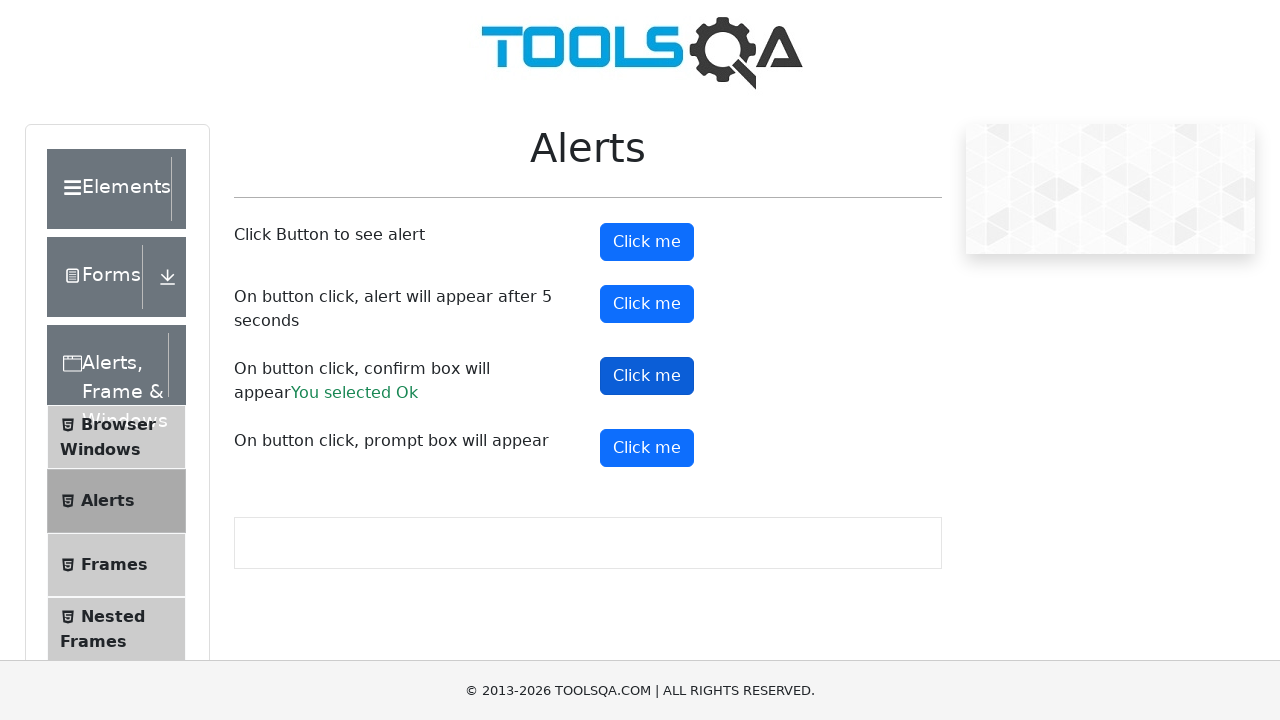

Clicked prompt button at (647, 448) on button#promtButton
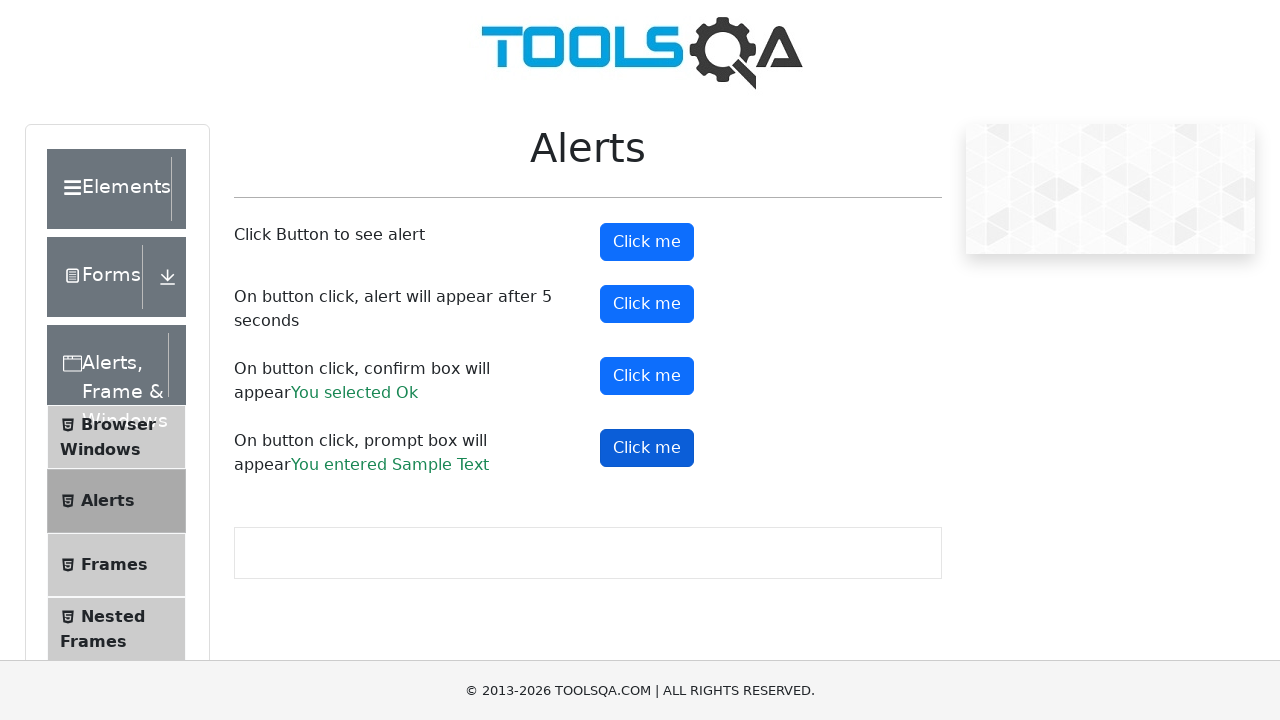

Verified prompt result appeared on page
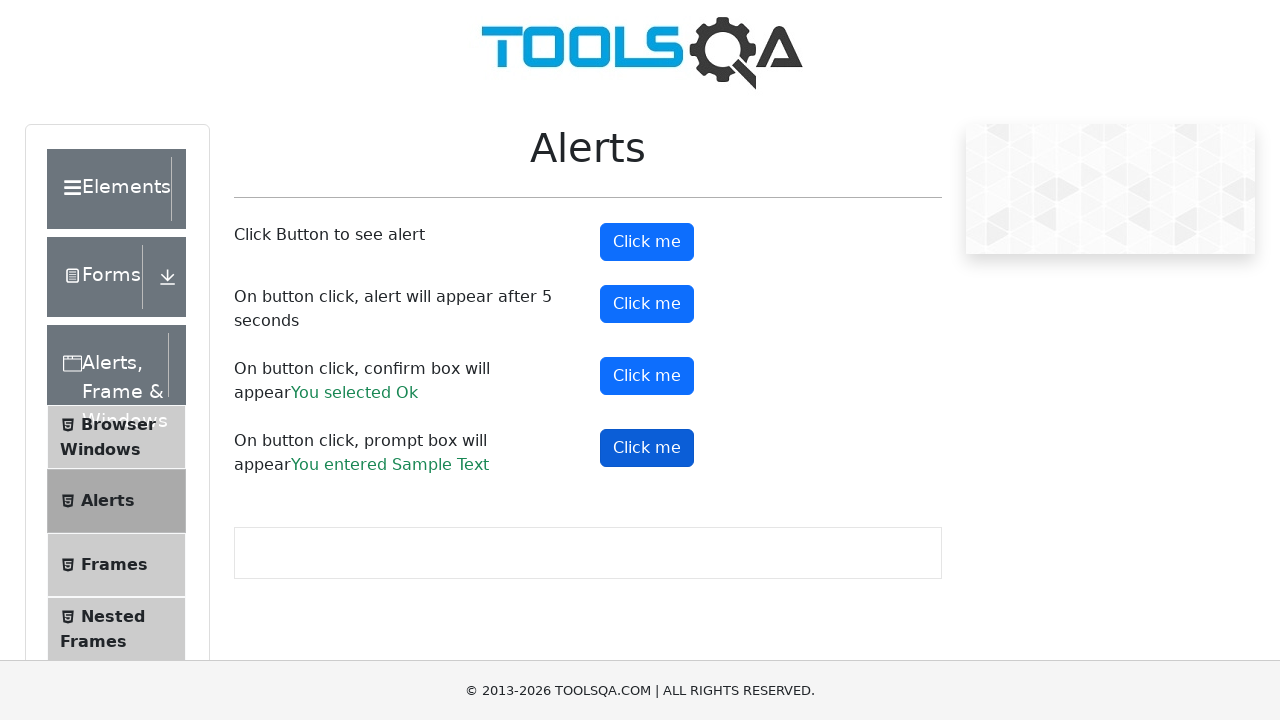

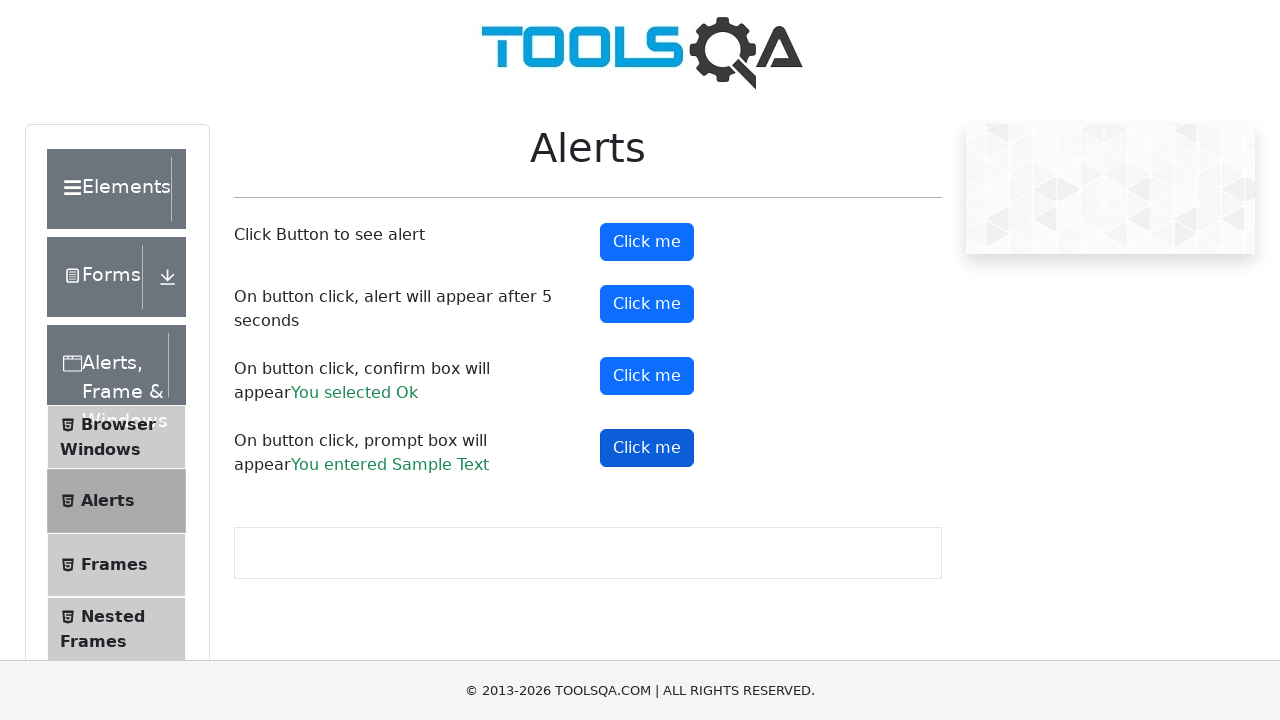